Tests filtering to display only active (non-completed) items by clicking the Active link

Starting URL: https://demo.playwright.dev/todomvc

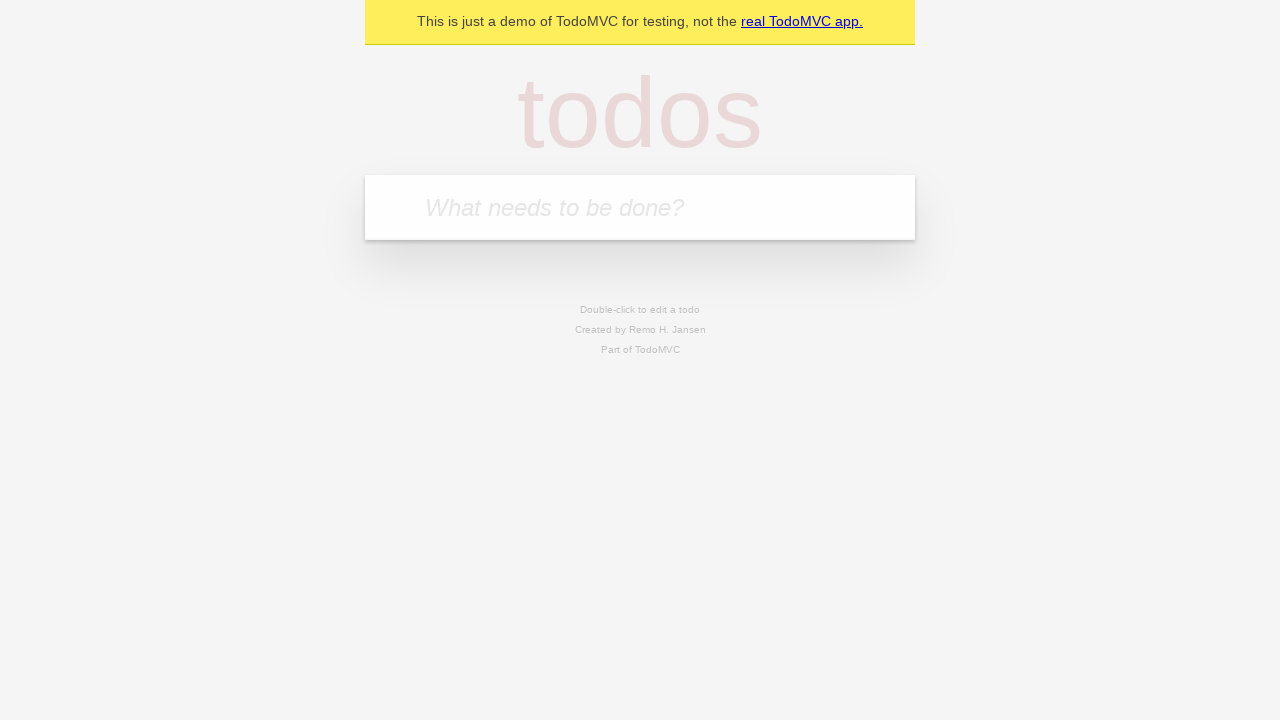

Filled todo input with 'buy some cheese' on internal:attr=[placeholder="What needs to be done?"i]
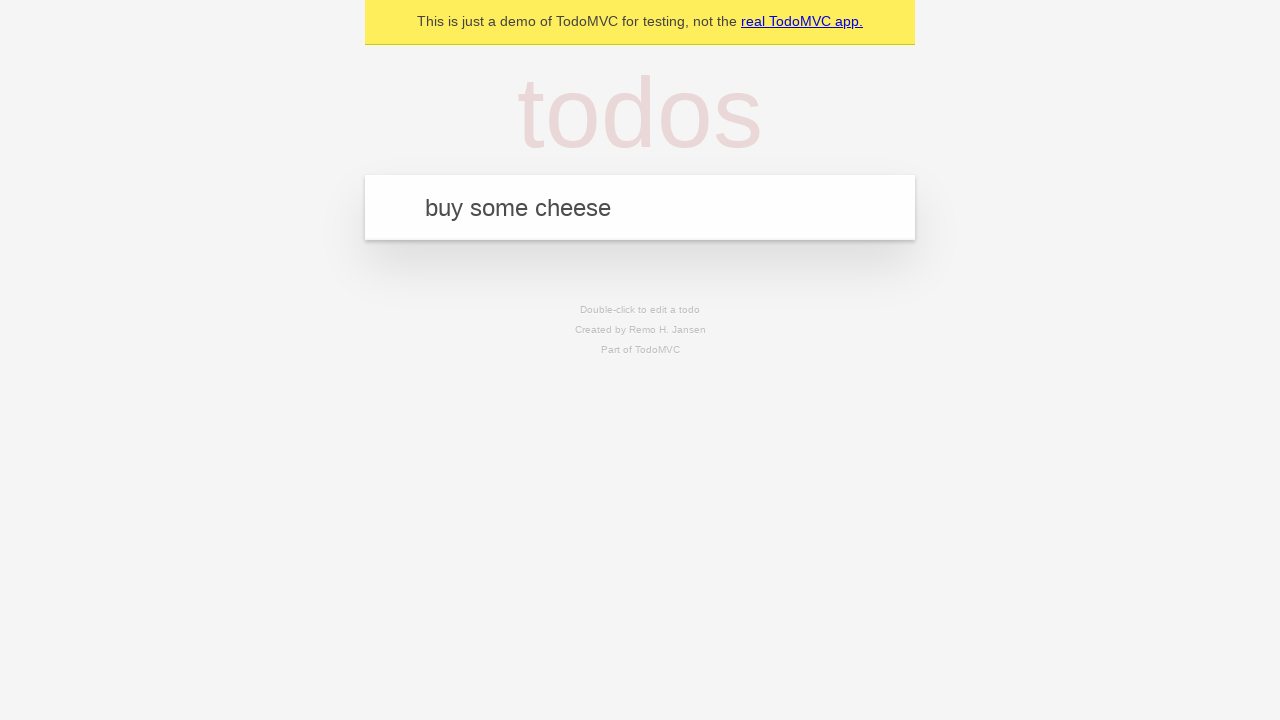

Pressed Enter to add first todo item on internal:attr=[placeholder="What needs to be done?"i]
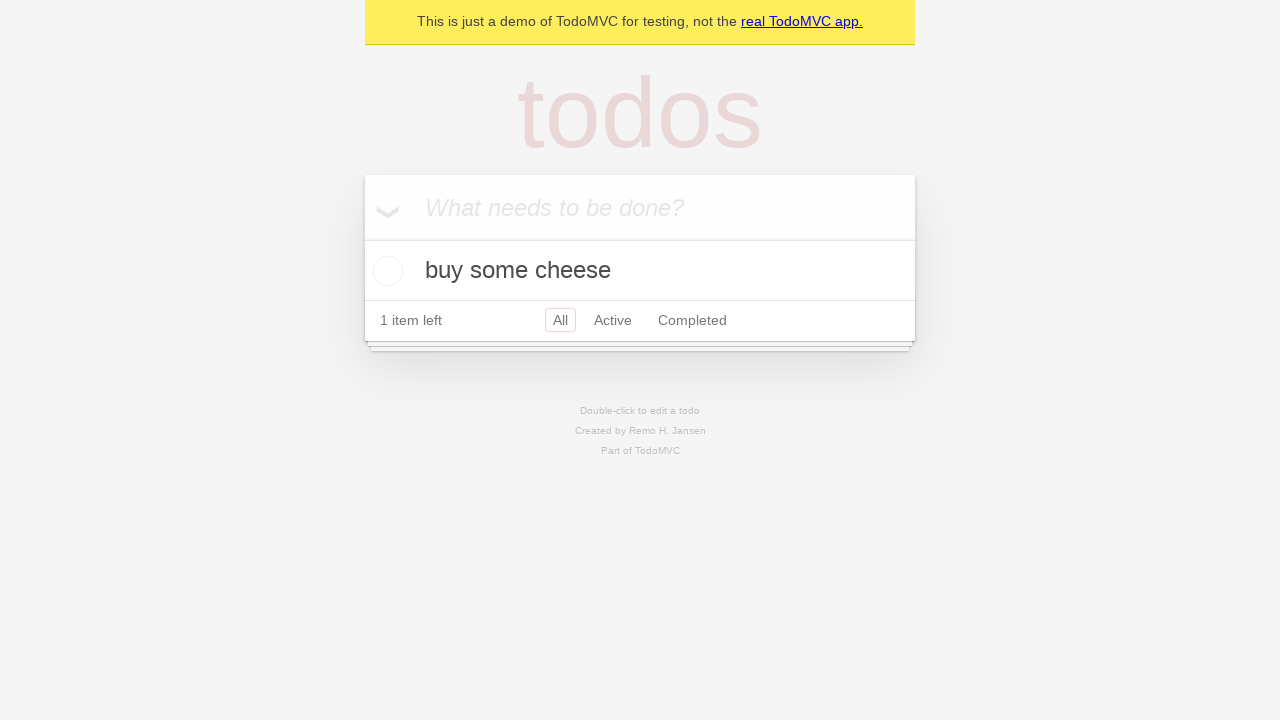

Filled todo input with 'feed the cat' on internal:attr=[placeholder="What needs to be done?"i]
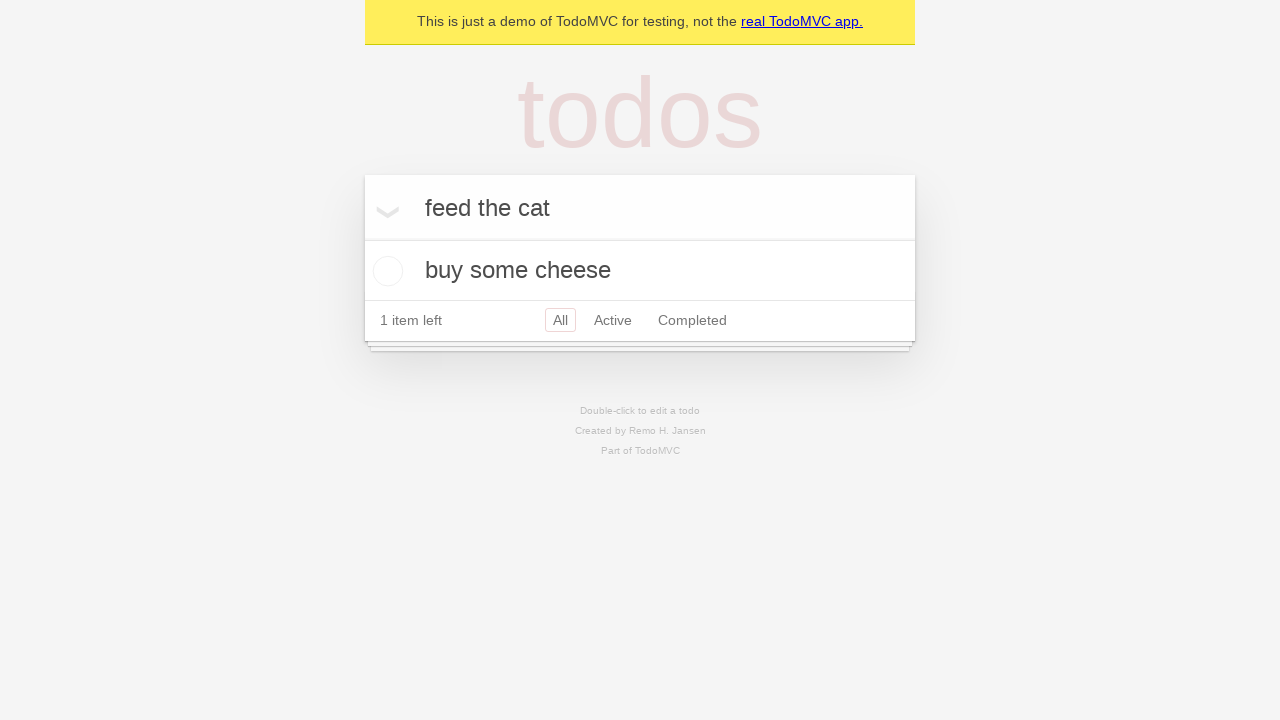

Pressed Enter to add second todo item on internal:attr=[placeholder="What needs to be done?"i]
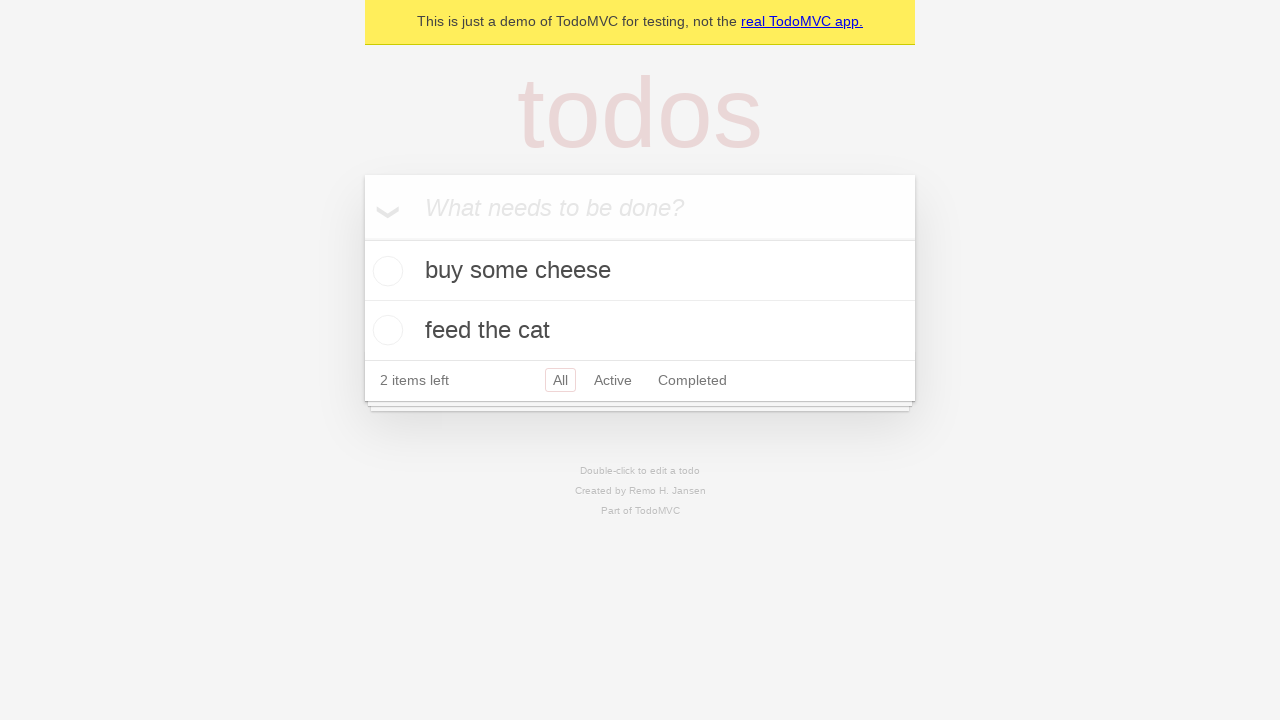

Filled todo input with 'book a doctors appointment' on internal:attr=[placeholder="What needs to be done?"i]
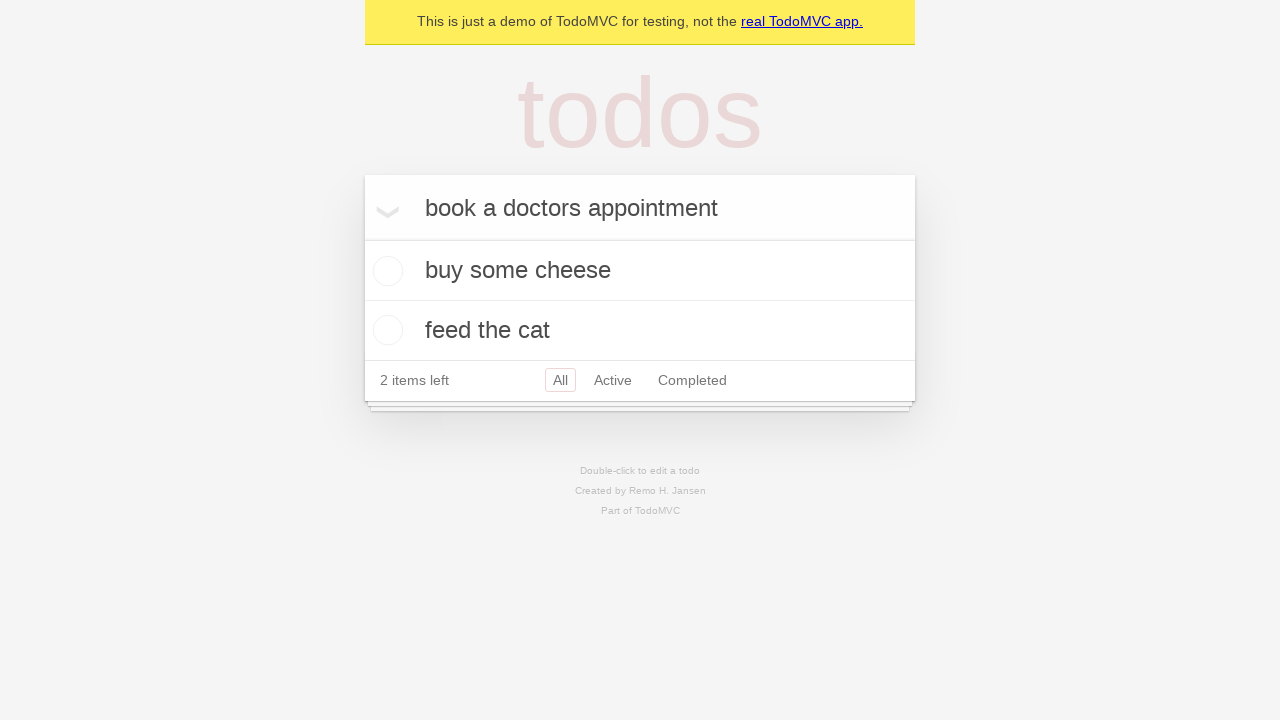

Pressed Enter to add third todo item on internal:attr=[placeholder="What needs to be done?"i]
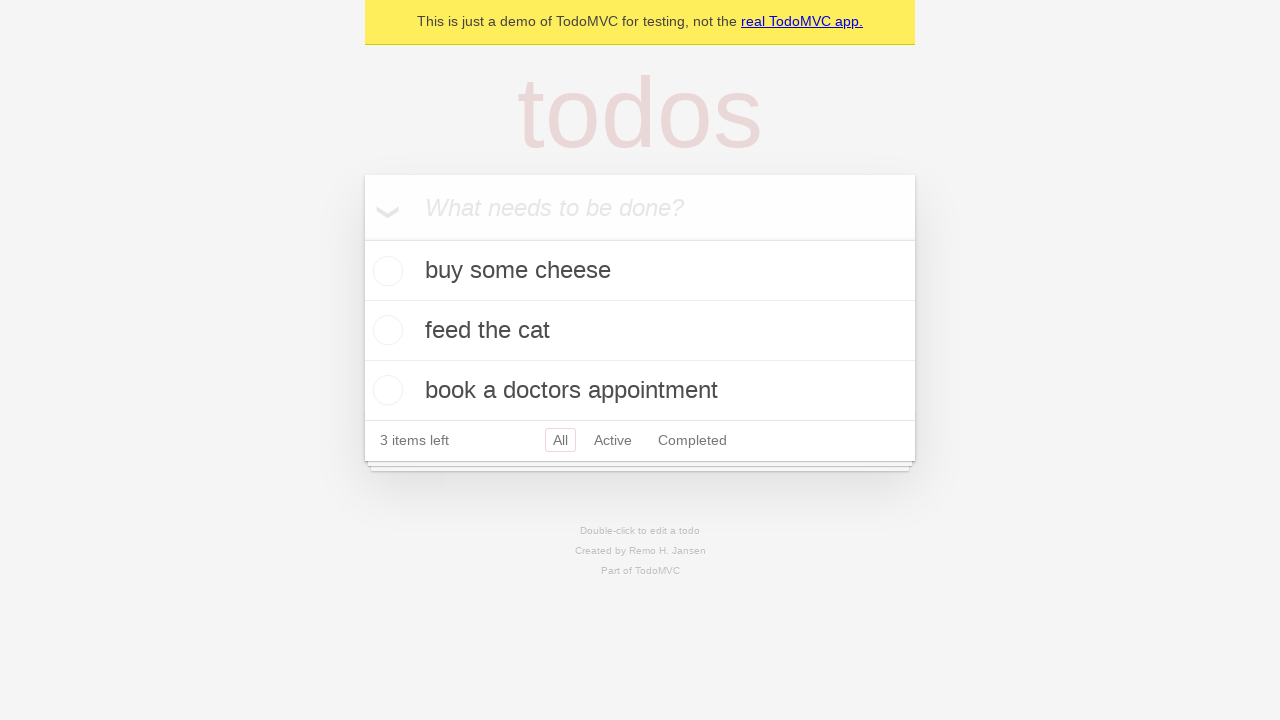

Checked the second todo item 'feed the cat' to mark it as completed at (385, 330) on internal:testid=[data-testid="todo-item"s] >> nth=1 >> internal:role=checkbox
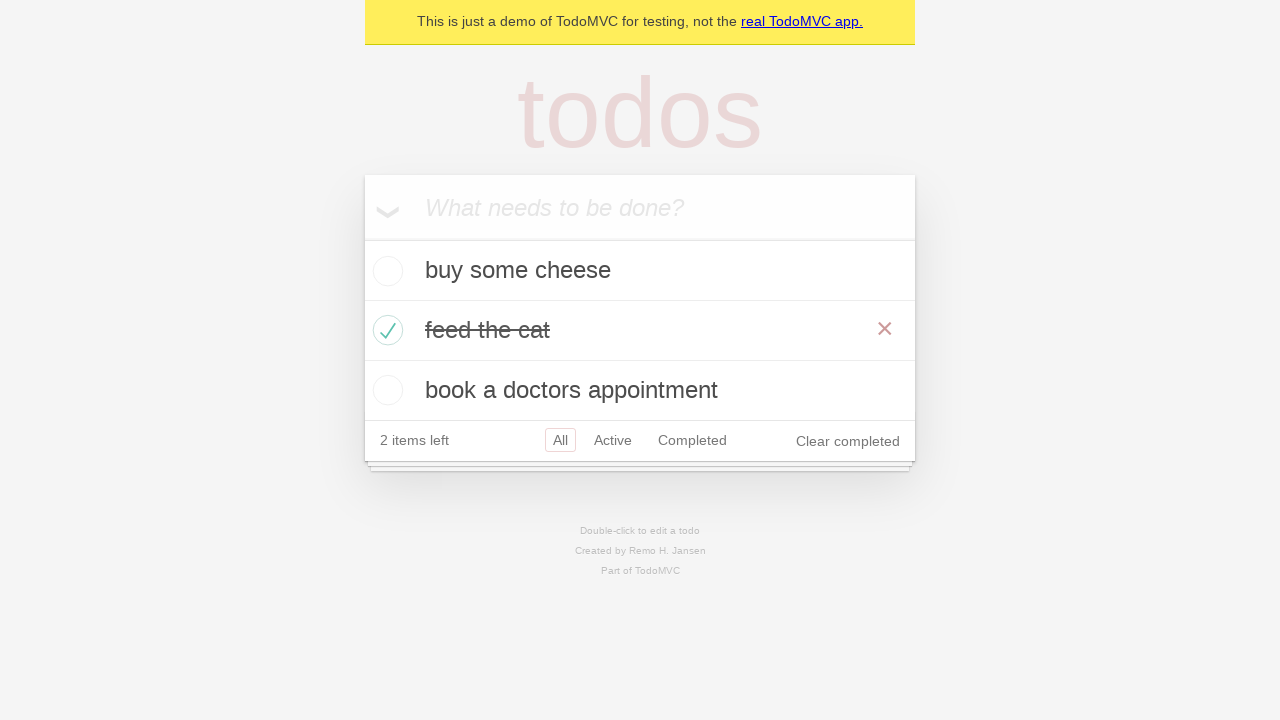

Clicked the Active filter link to display only non-completed items at (613, 440) on internal:role=link[name="Active"i]
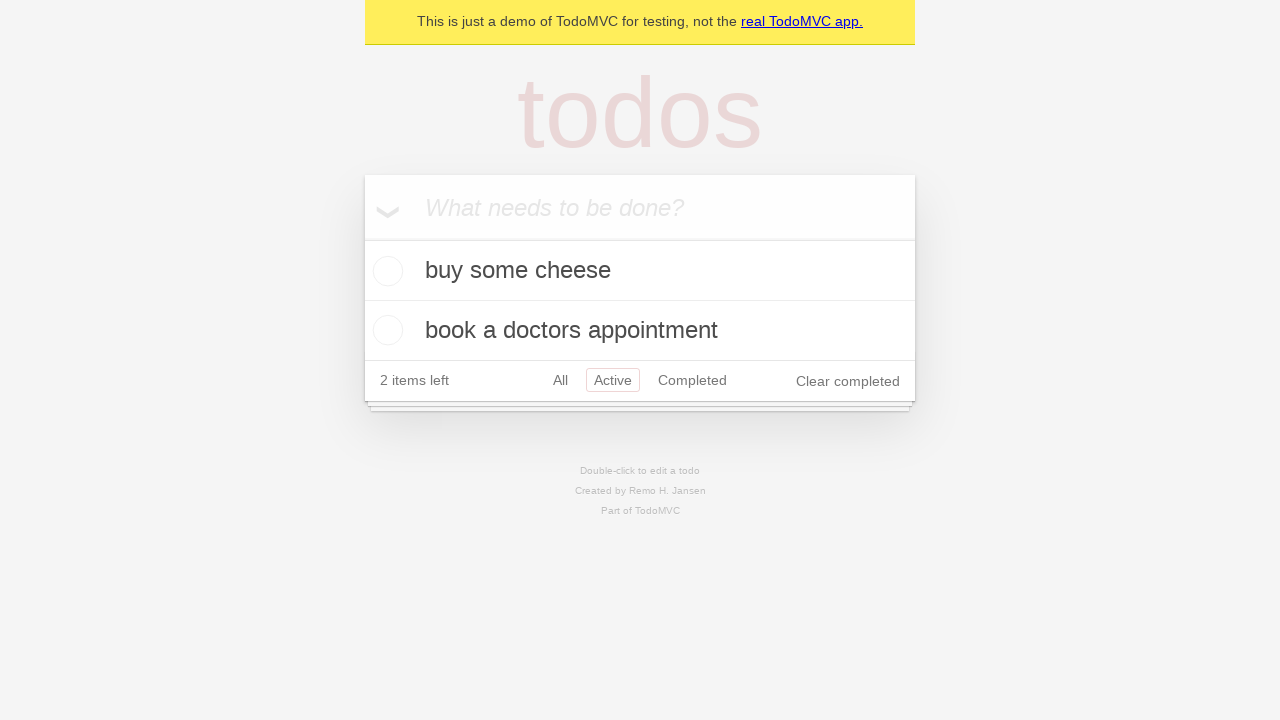

Filtered todo items are now visible showing only active items
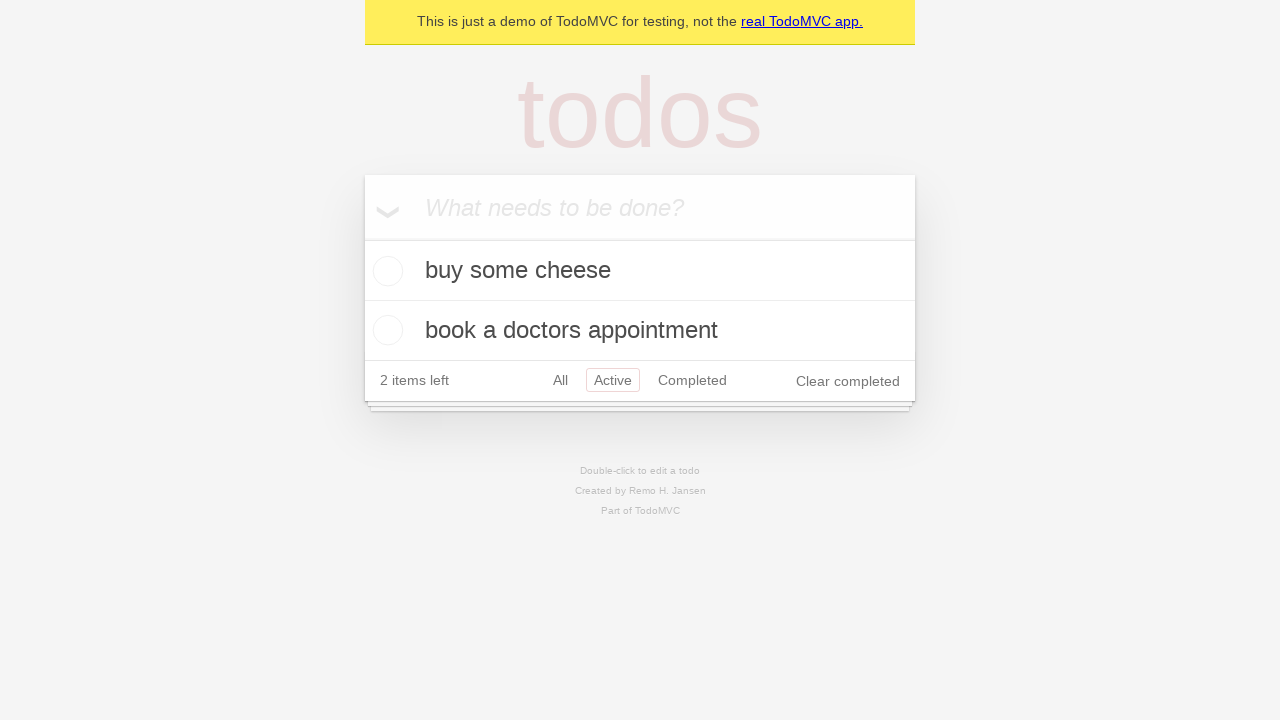

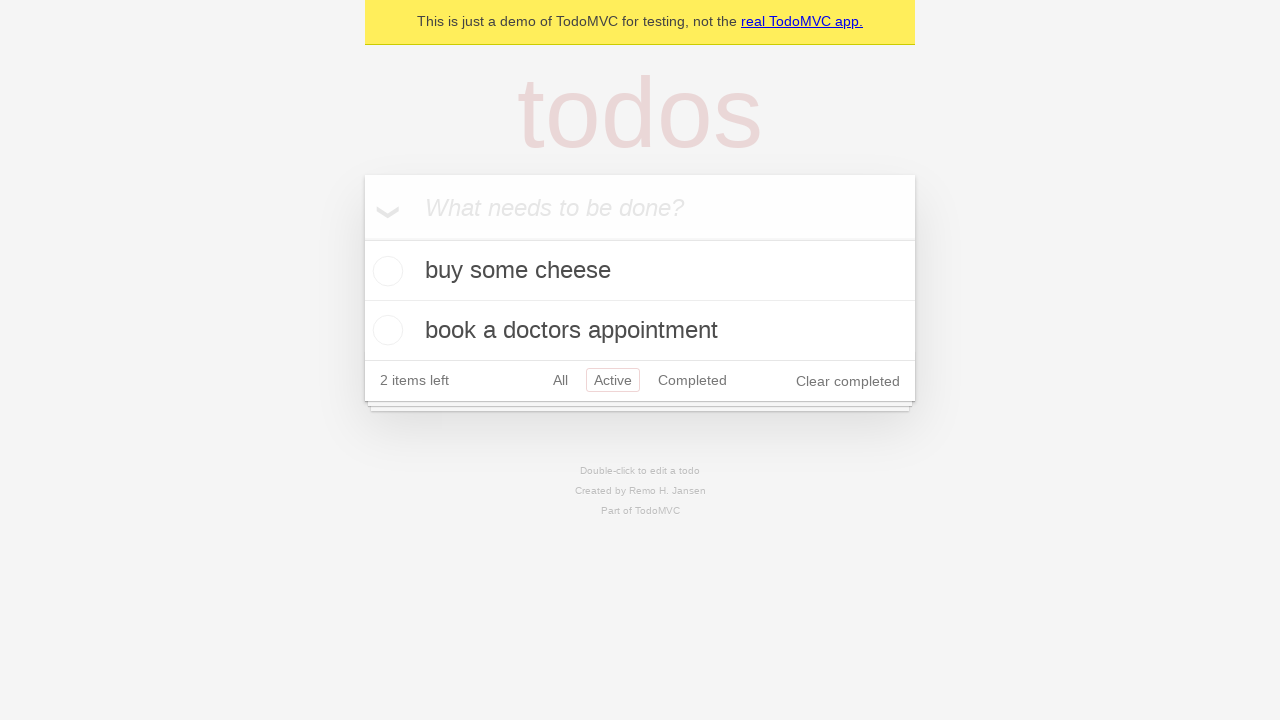